Tests opening a new browser window using Playwright's multi-context/page features, navigates to a second URL in the new window, and verifies that two windows/pages are open.

Starting URL: https://the-internet.herokuapp.com

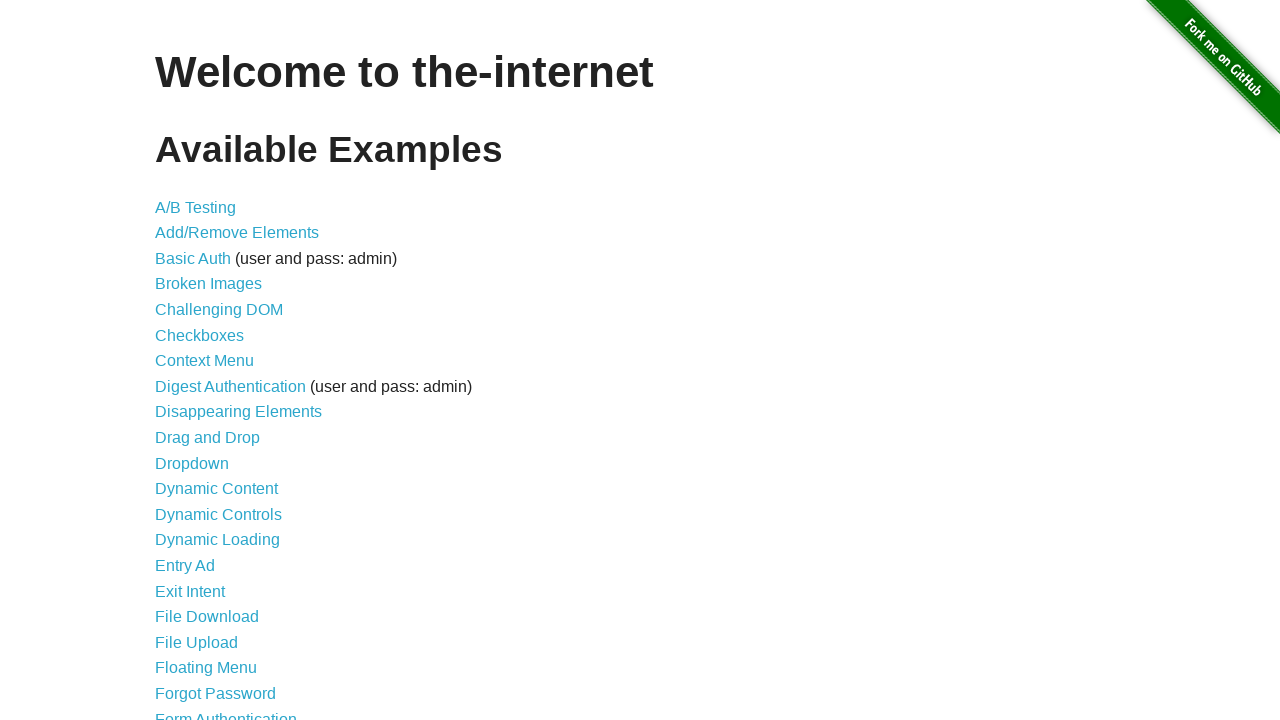

Opened a new browser page/window
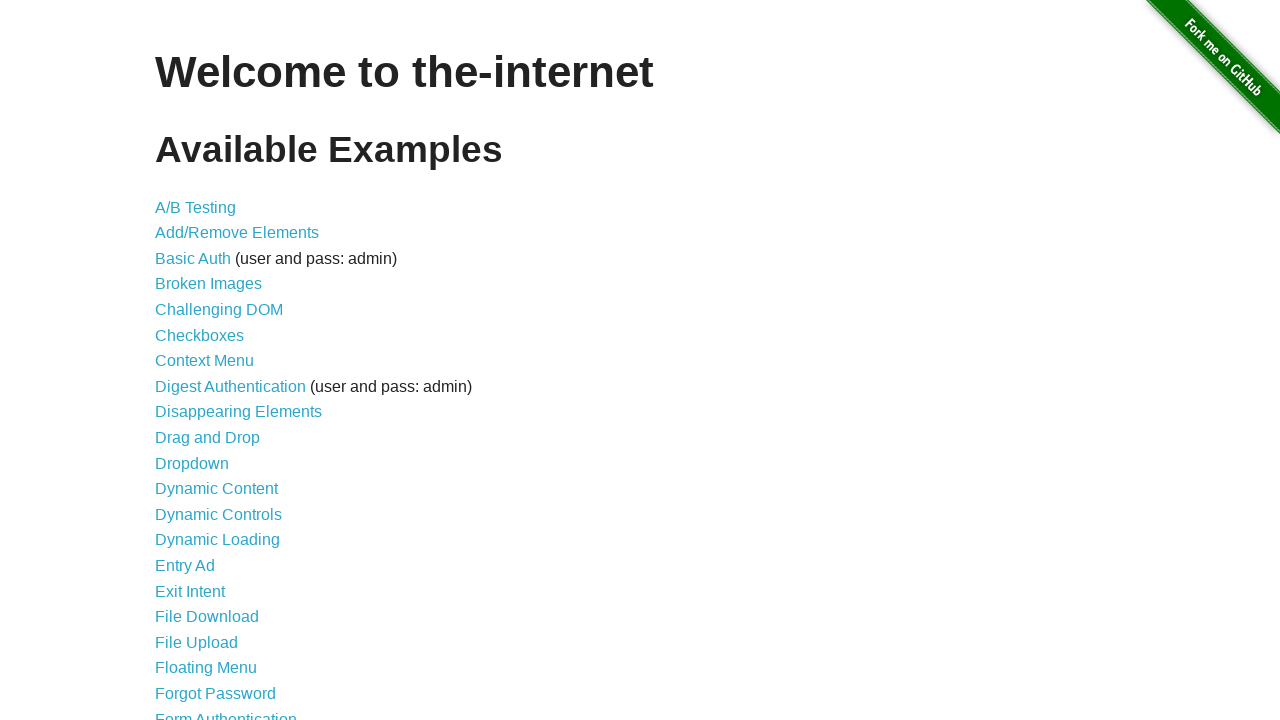

Navigated to the typos page in the new window
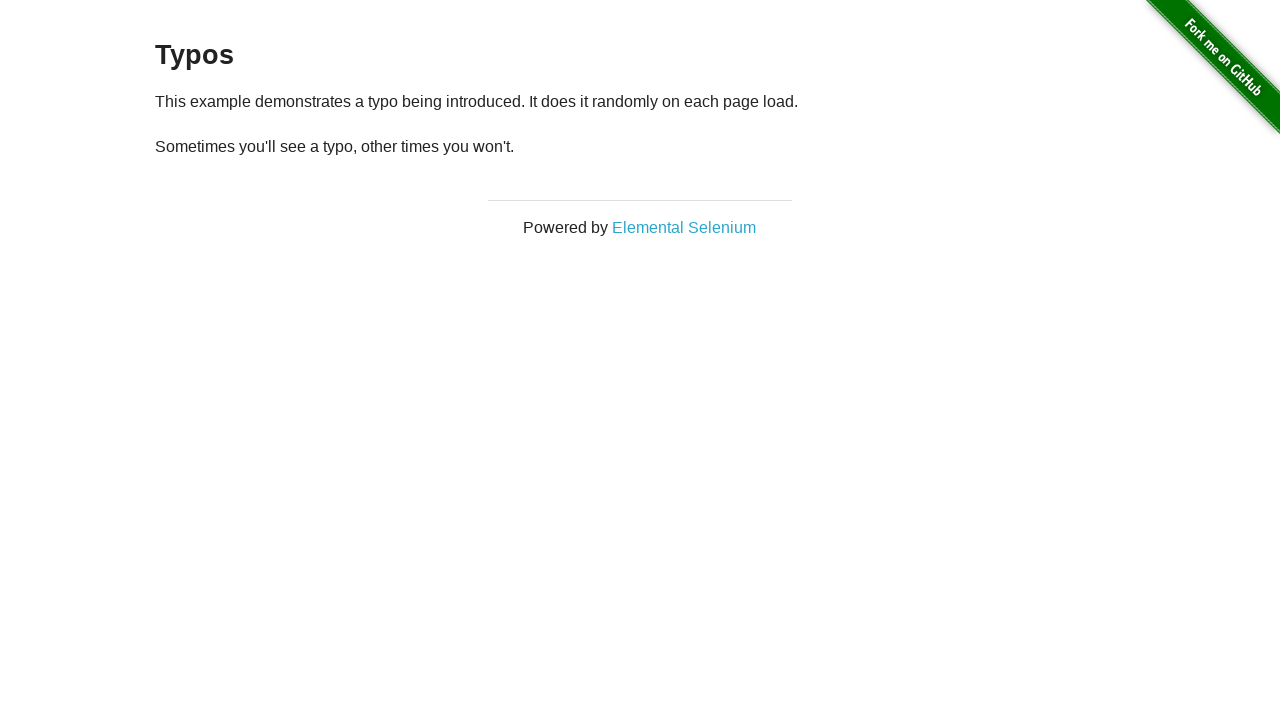

Verified 2 pages are open in the context
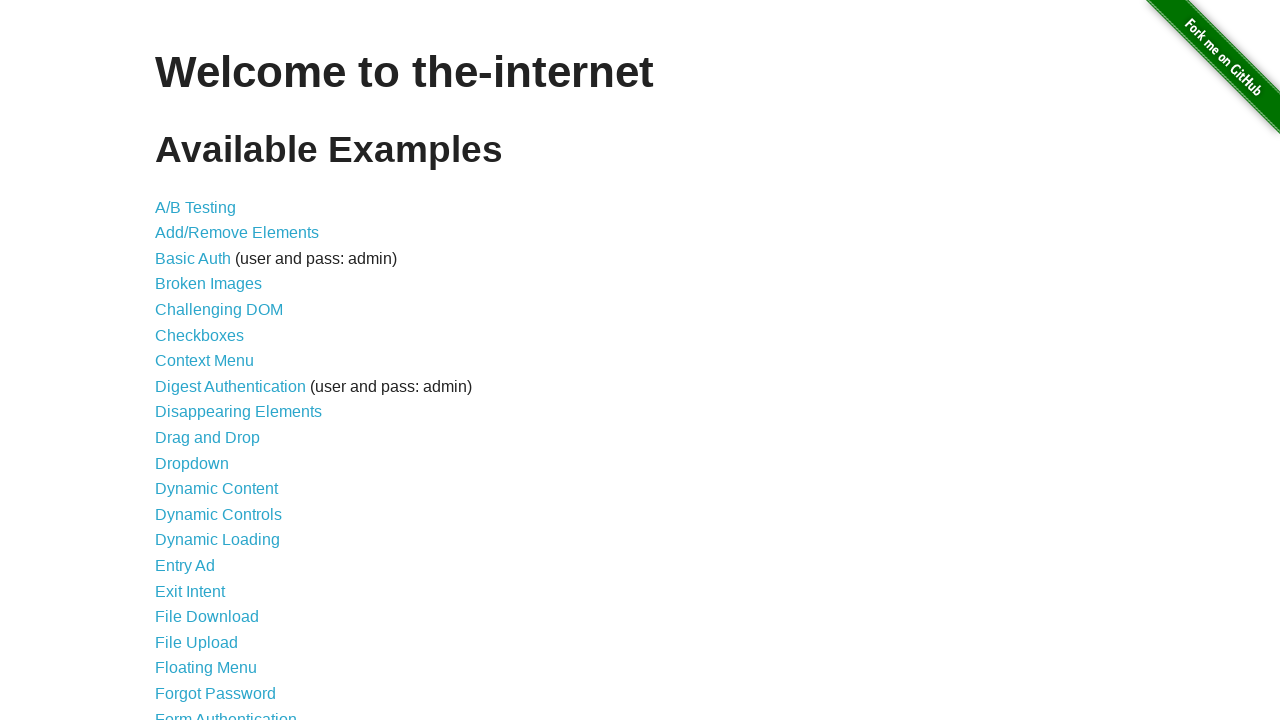

Assertion passed: exactly 2 pages are open
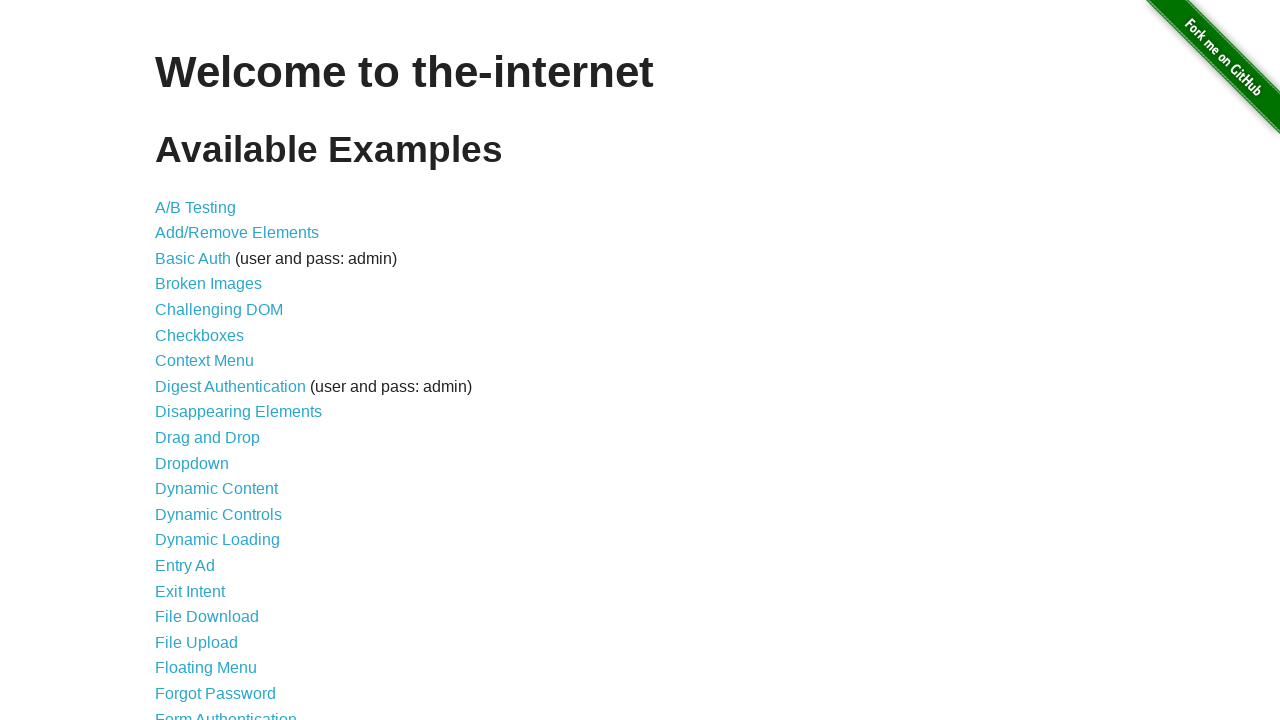

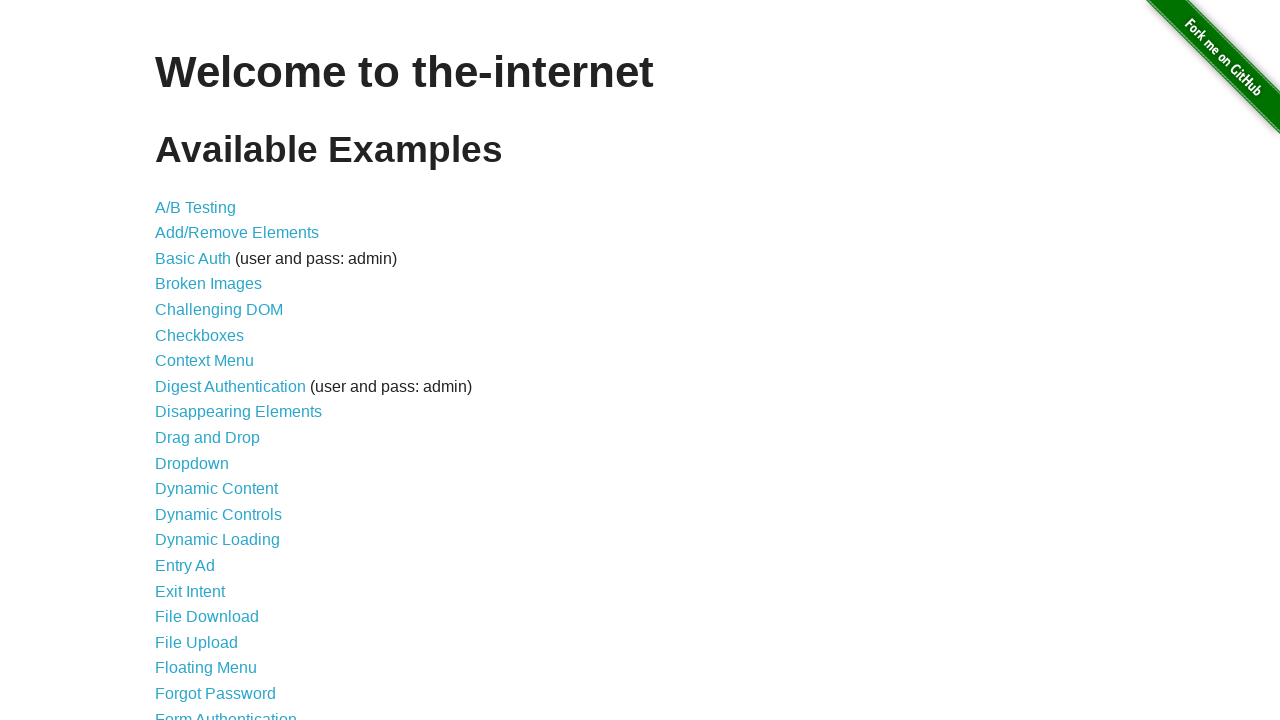